Tests a bank transfer form by selecting an account type, entering an amount, and clicking transfer, then verifying a receipt is displayed

Starting URL: http://agileway.com.au/demo/netbank

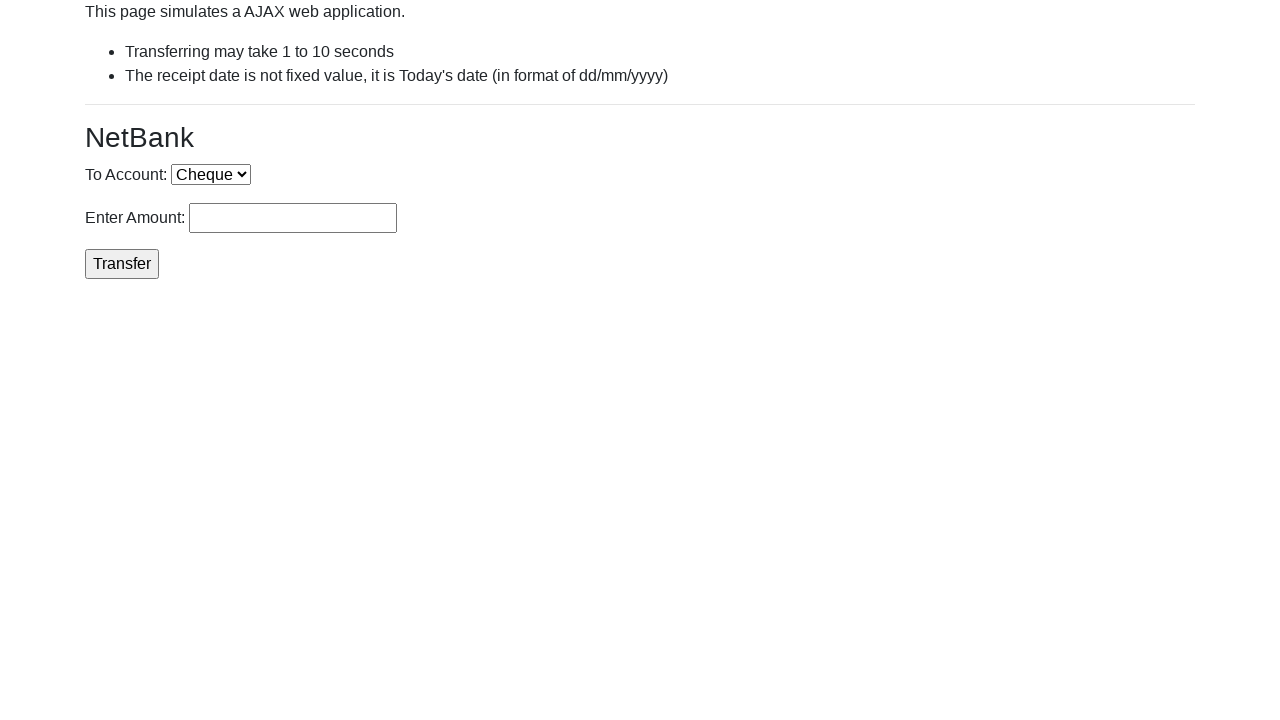

Selected 'Cheque' account type from dropdown on select[name='account']
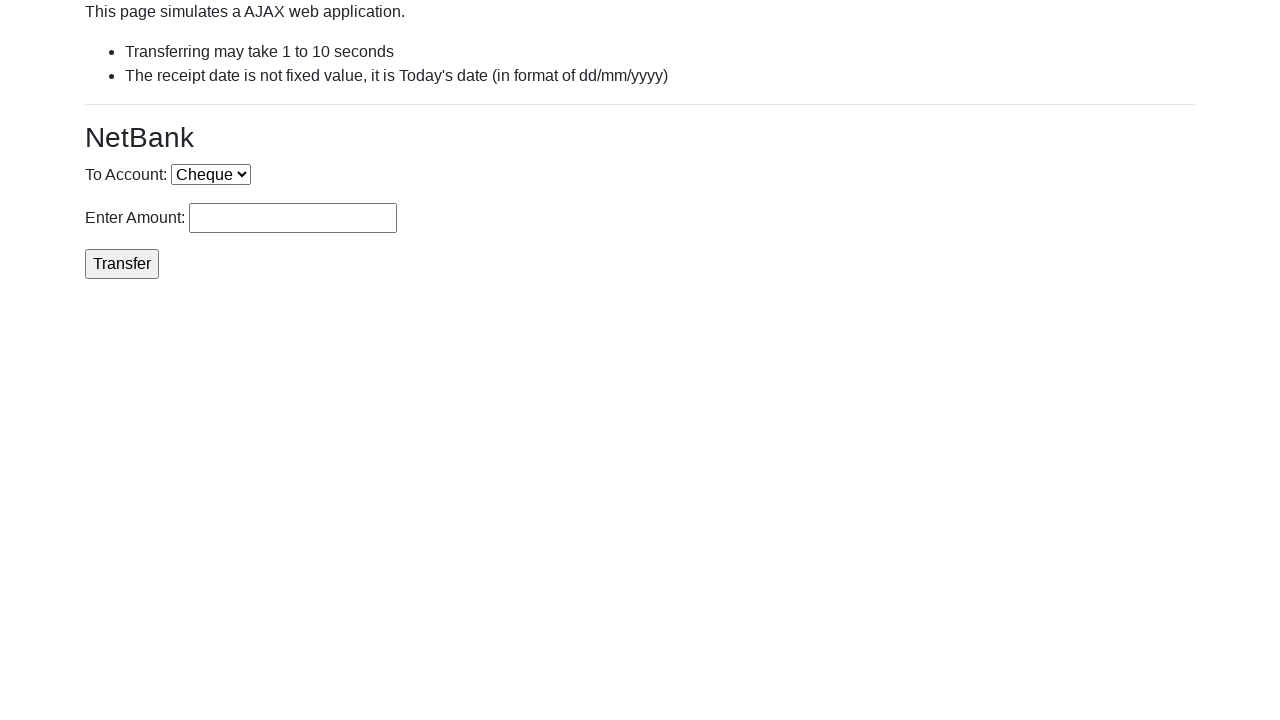

Entered transfer amount of 250 on #rcptAmount
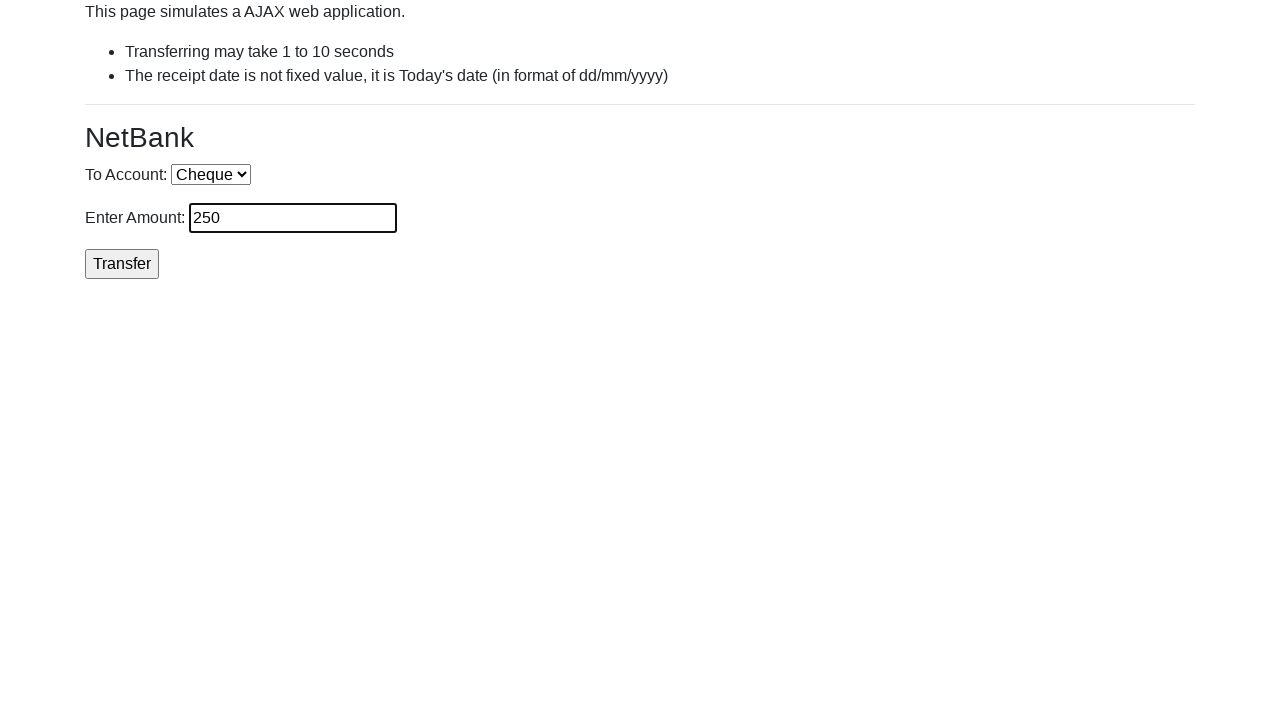

Clicked Transfer button to initiate bank transfer at (122, 264) on input[value='Transfer']
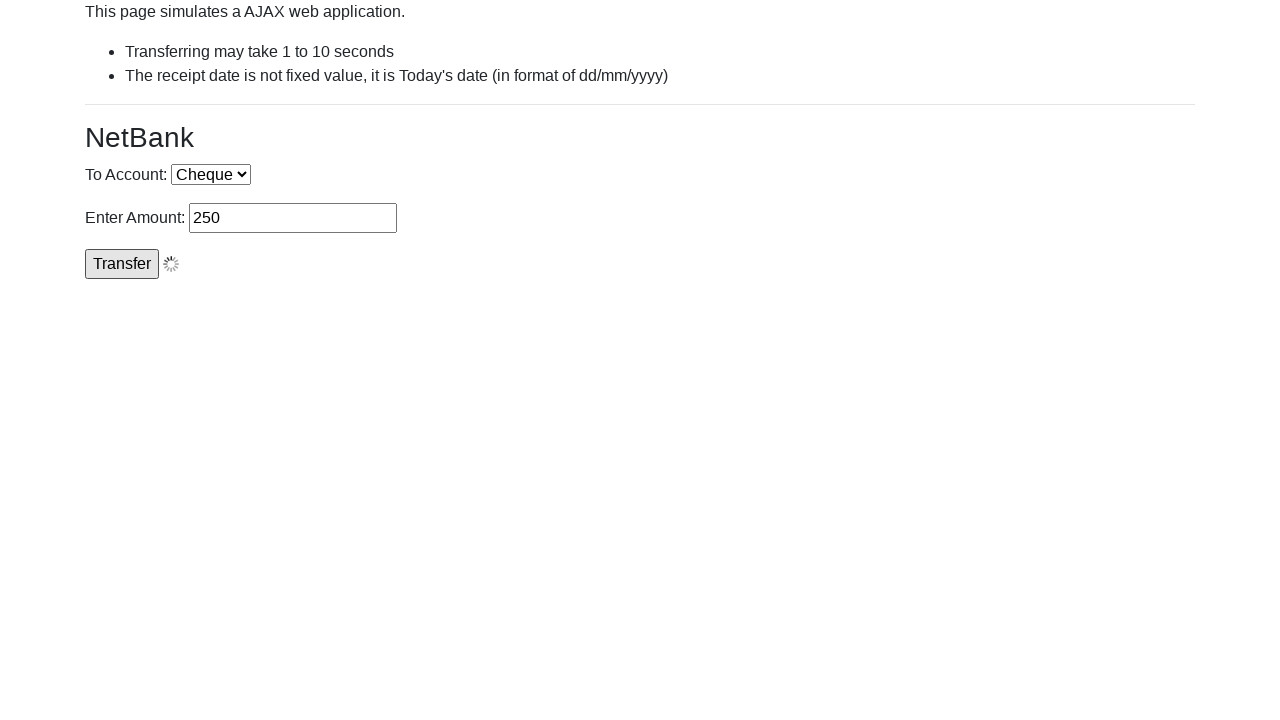

Receipt displayed with receipt number visible
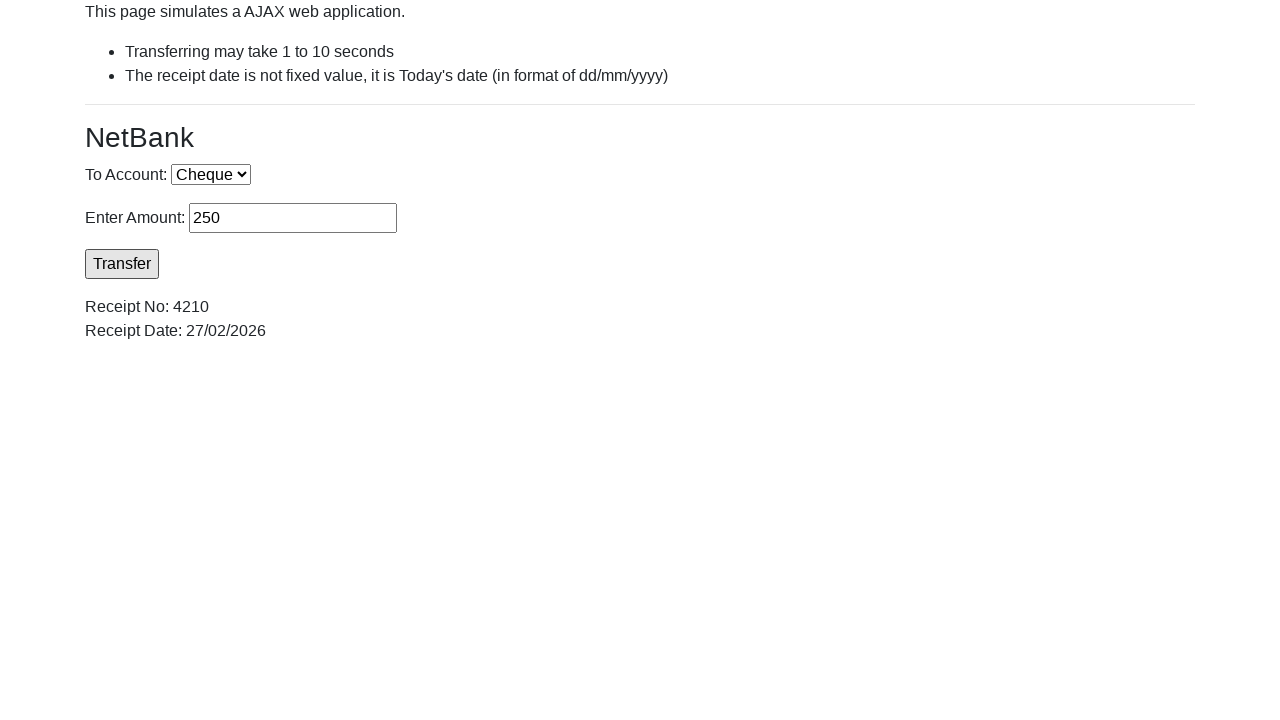

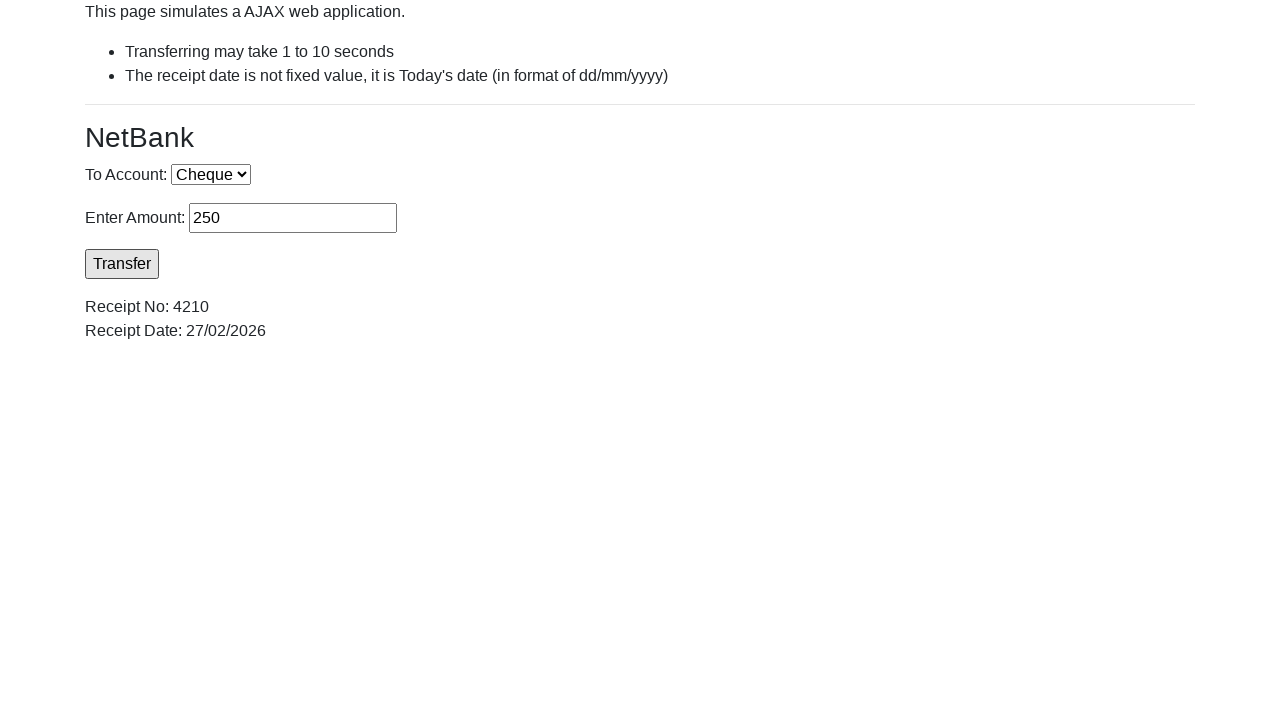